Tests dynamic properties page by clicking buttons that become enabled, change color, and become visible after a delay.

Starting URL: https://demoqa.com/dynamic-properties

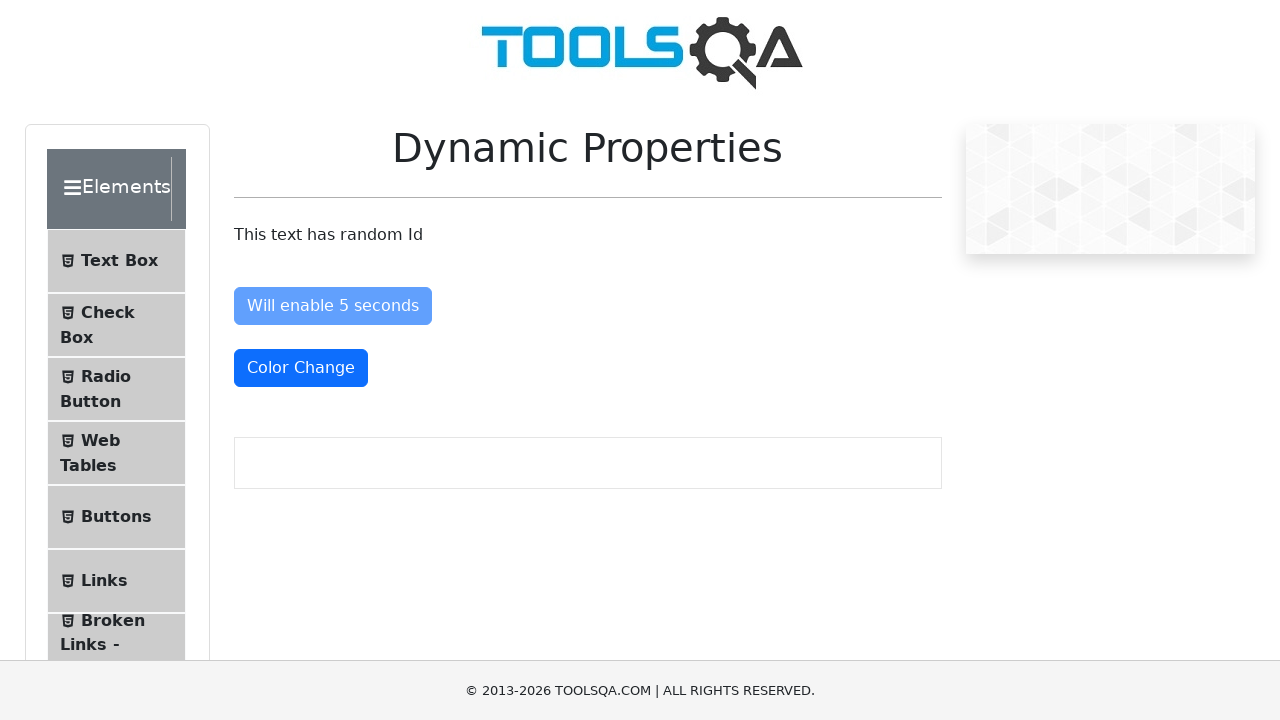

Clicked button that becomes enabled after delay at (333, 306) on #enableAfter
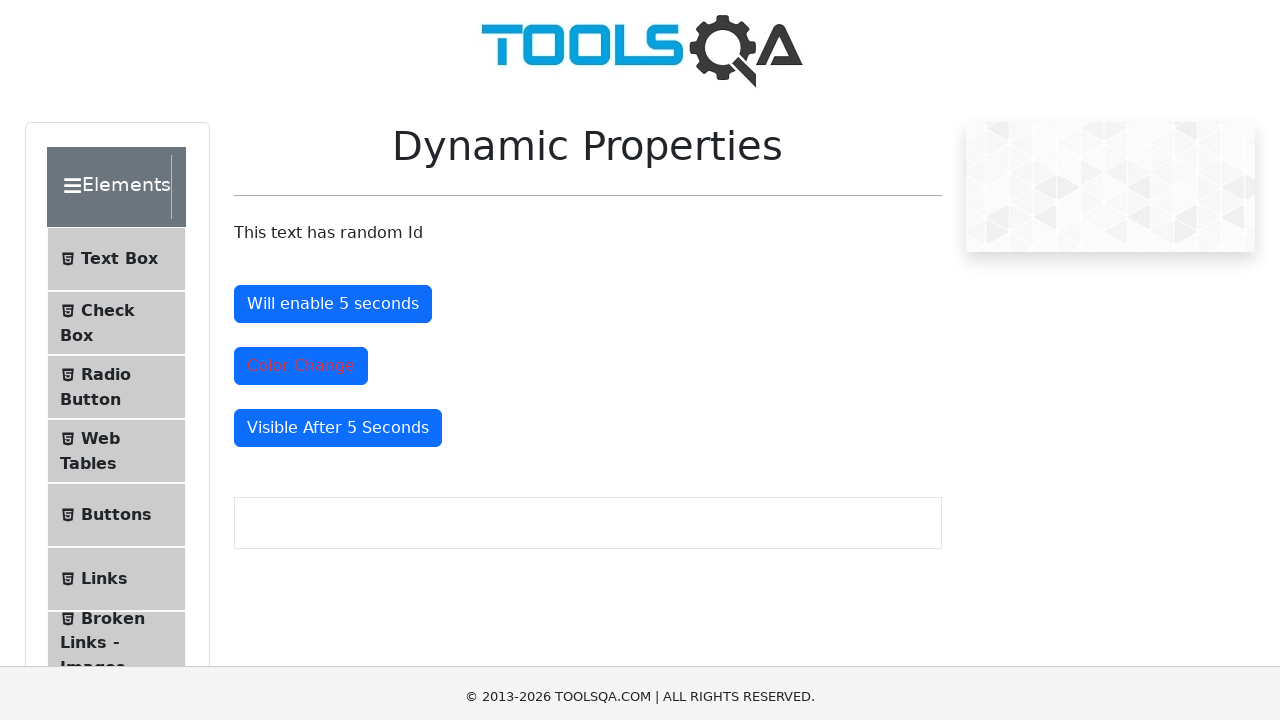

Clicked button that changes color at (301, 81) on #colorChange
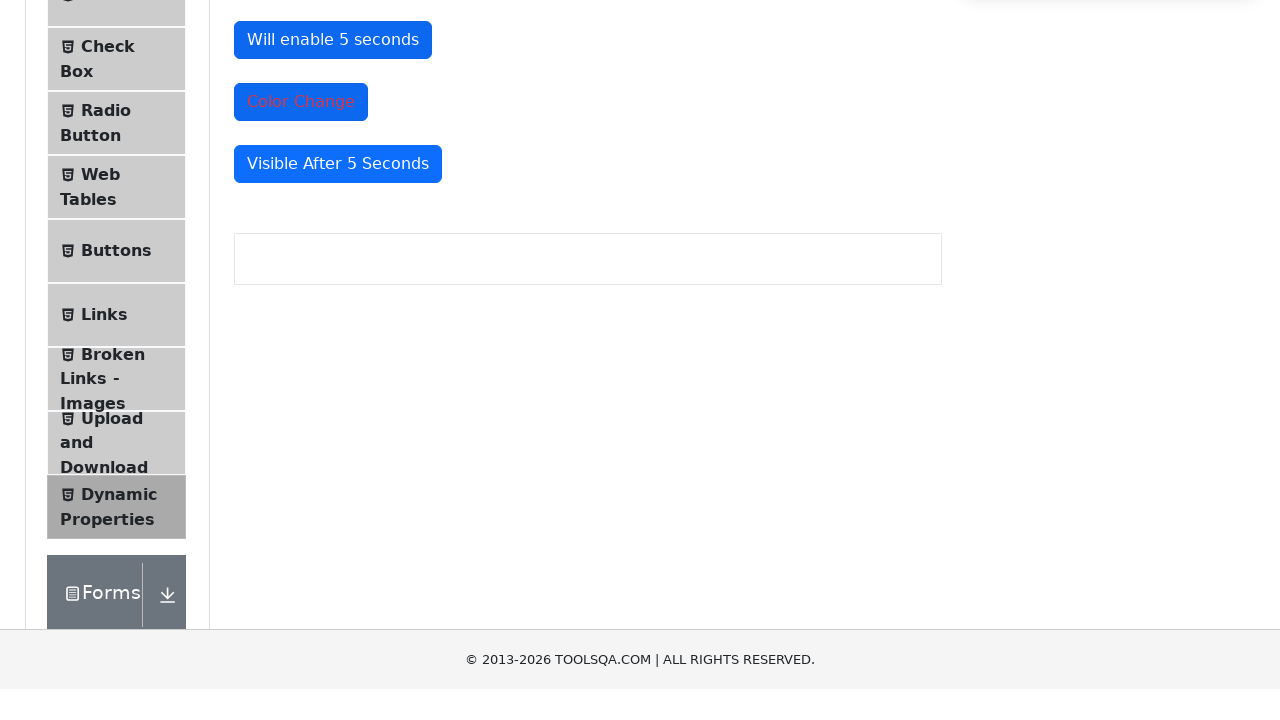

Clicked button that becomes visible after delay at (338, 422) on #visibleAfter
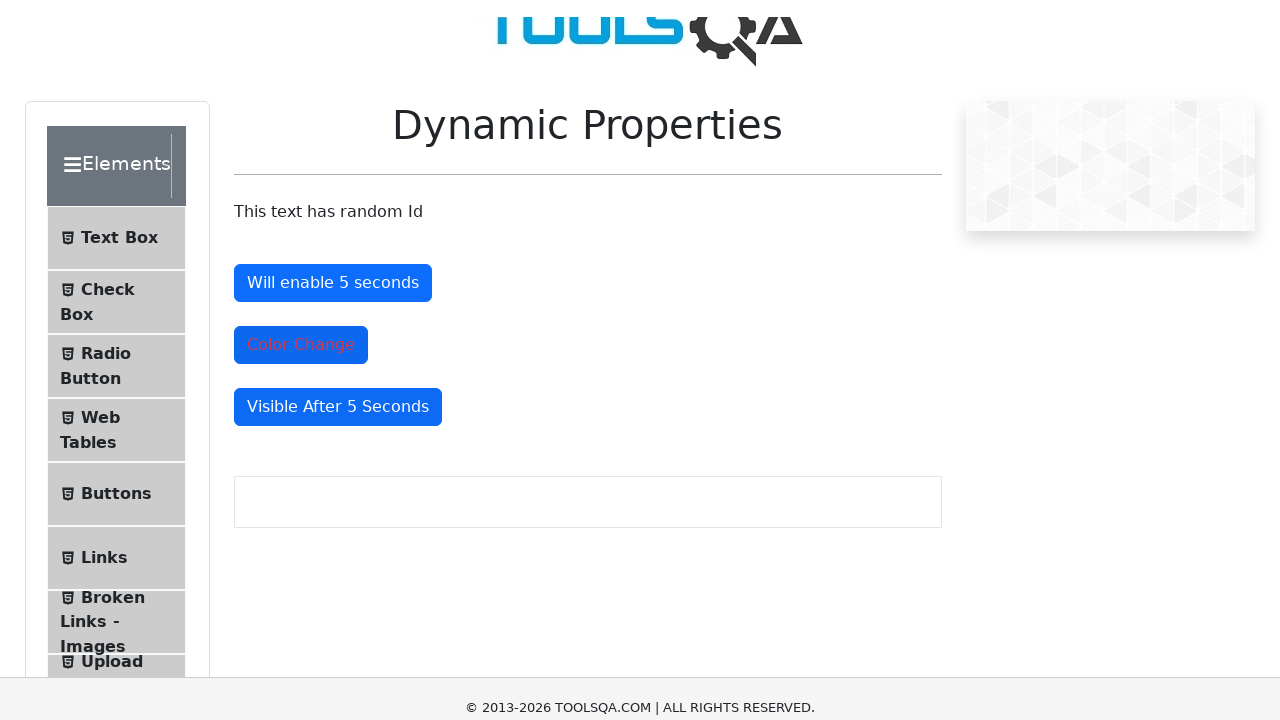

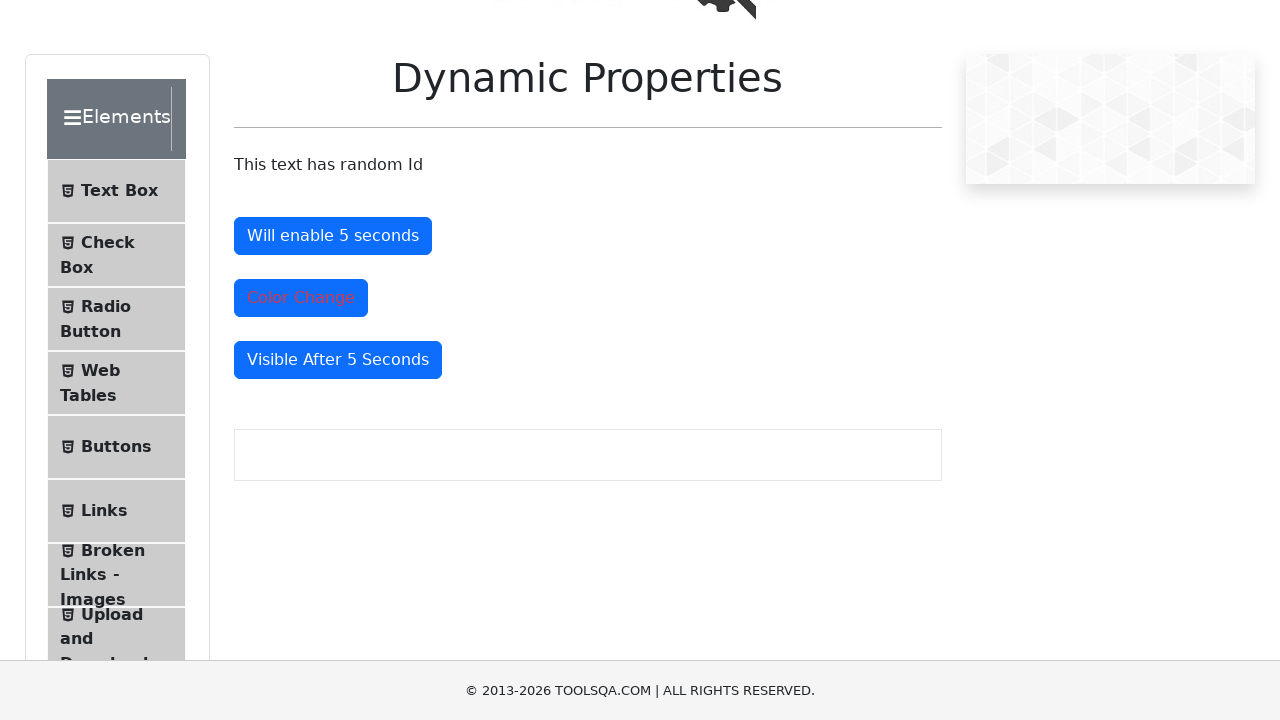